Tests autocomplete dropdown functionality by typing "ind" and selecting "India" from the suggestions

Starting URL: https://rahulshettyacademy.com/dropdownsPractise/

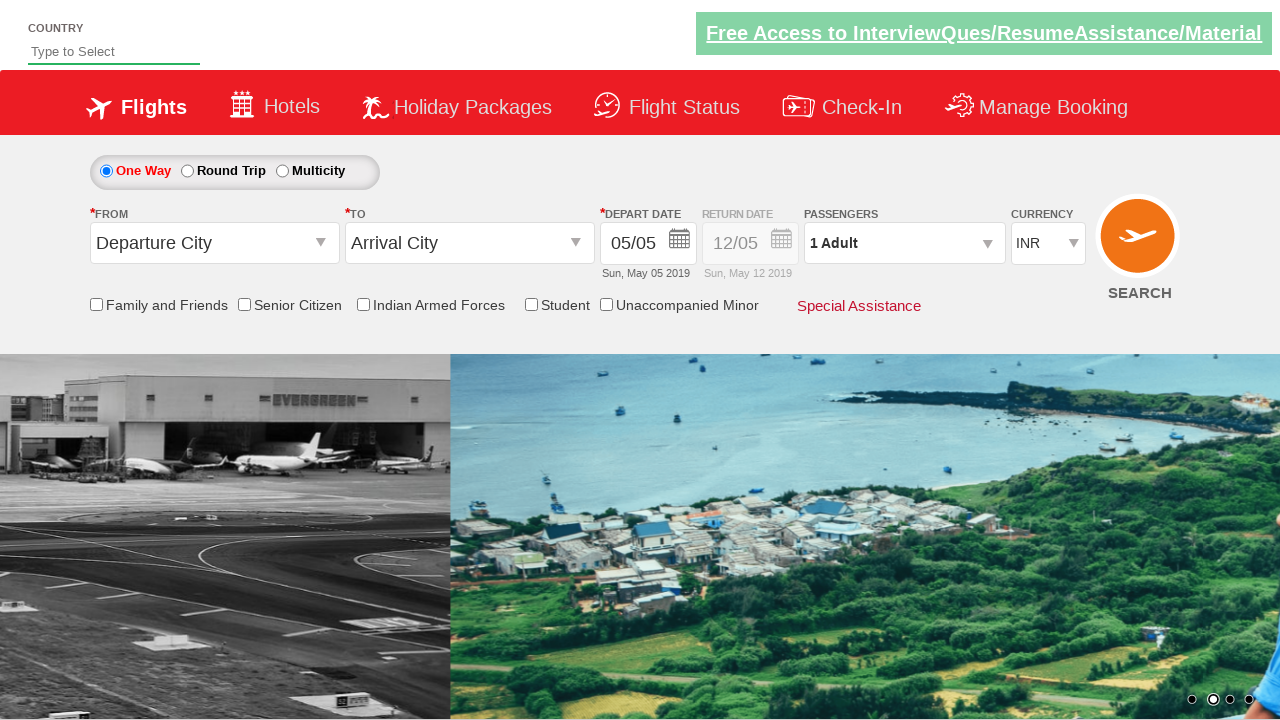

Typed 'ind' into the autosuggest field on #autosuggest
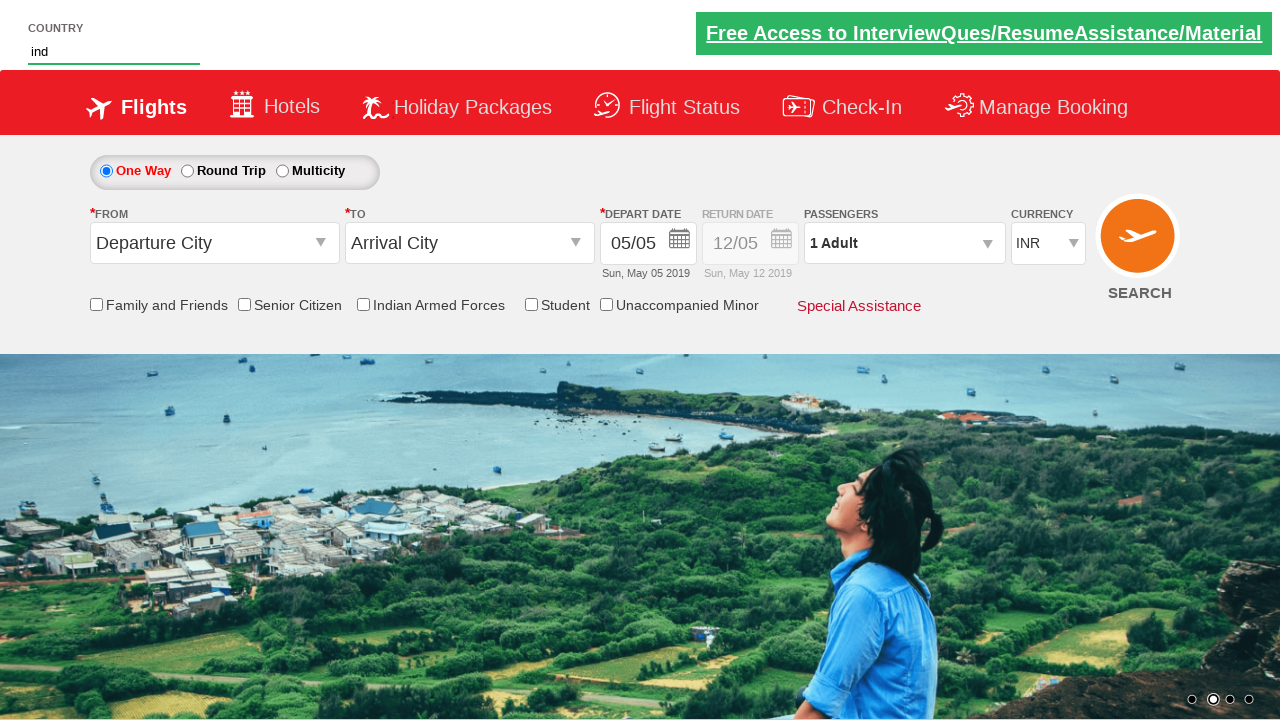

Waited for dropdown suggestions to appear
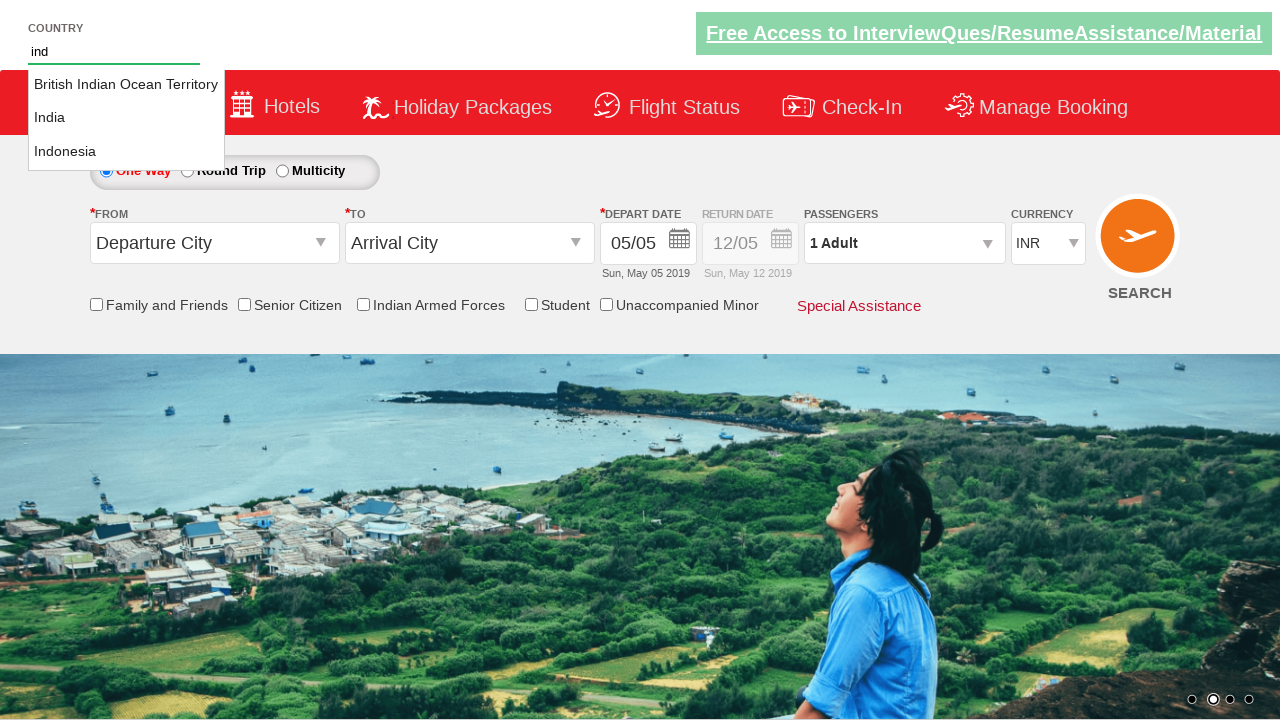

Retrieved all suggestion options from dropdown
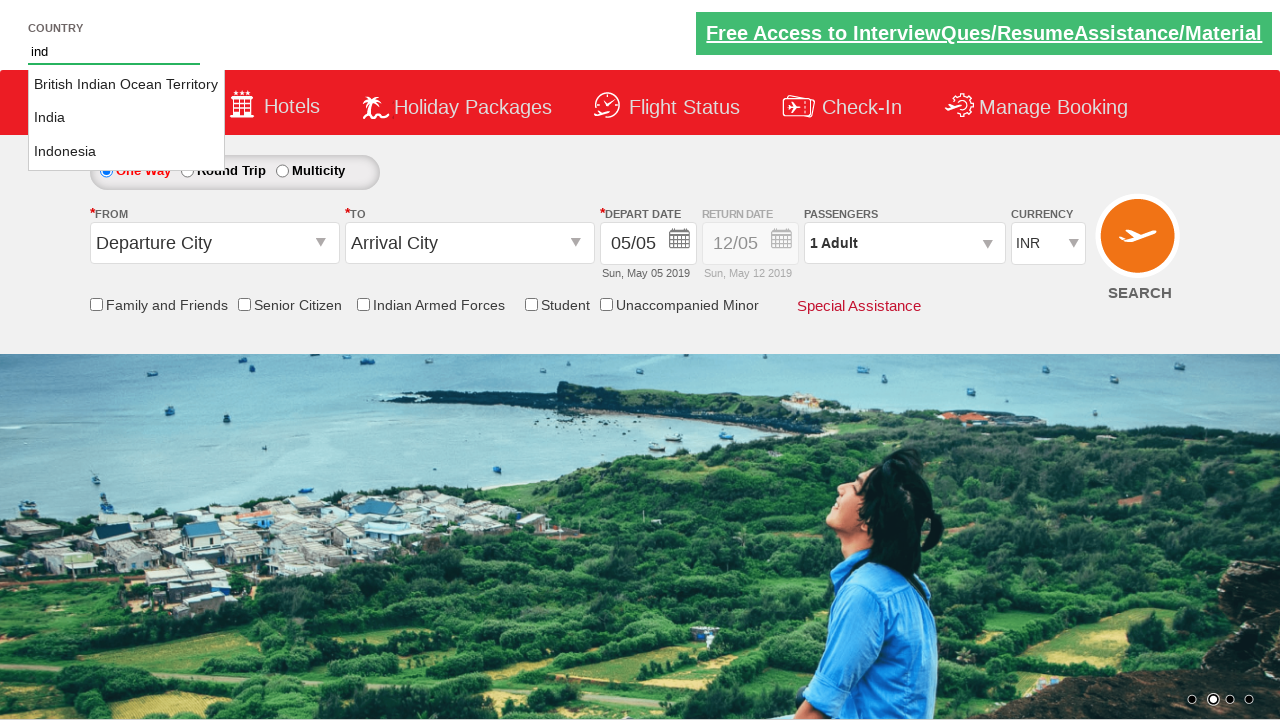

Selected 'India' from the dropdown suggestions at (126, 118) on xpath=//li[@class='ui-menu-item']/a >> nth=1
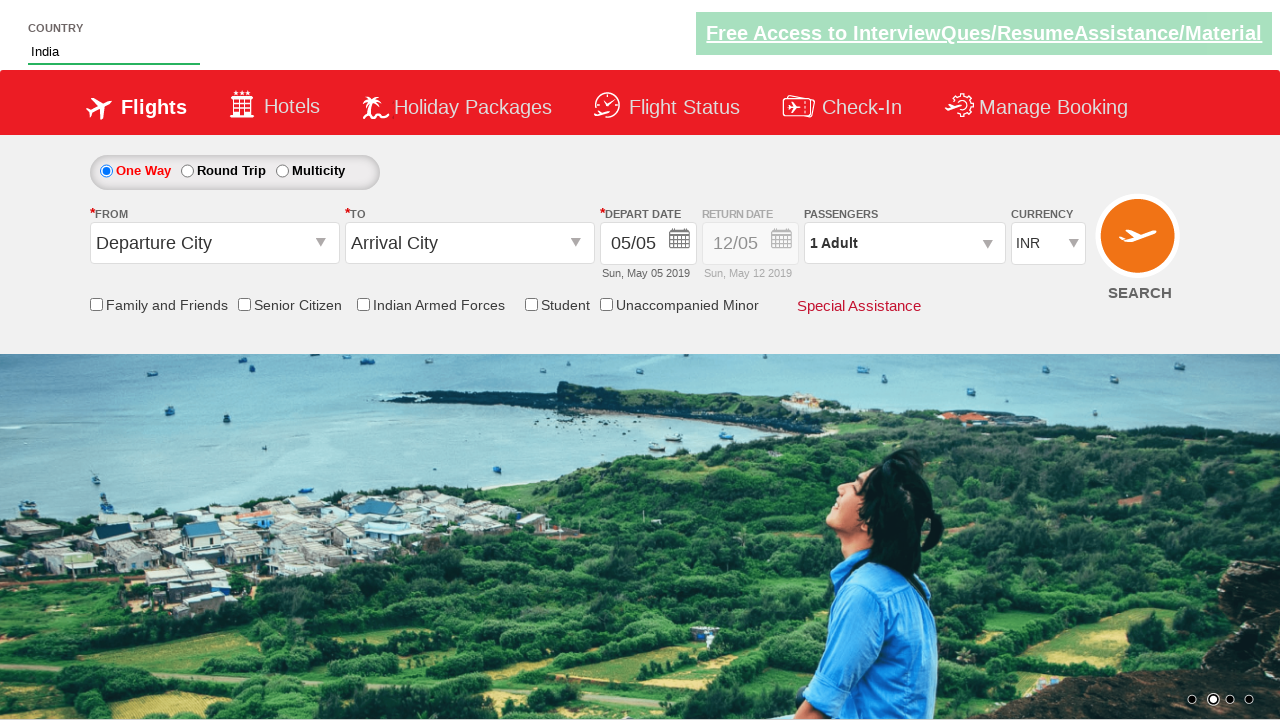

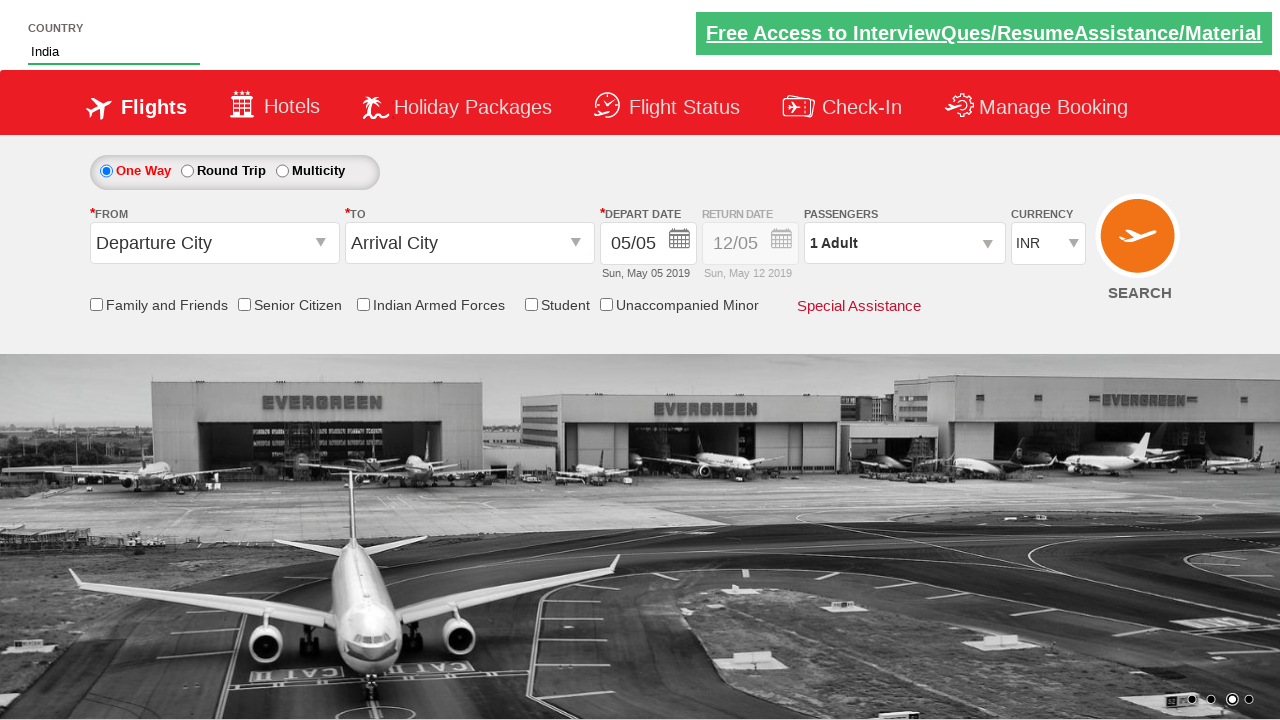